Tests text input functionality by entering text into an input field and clicking a button to update the button's text, then verifies the button text was changed successfully.

Starting URL: http://uitestingplayground.com/textinput

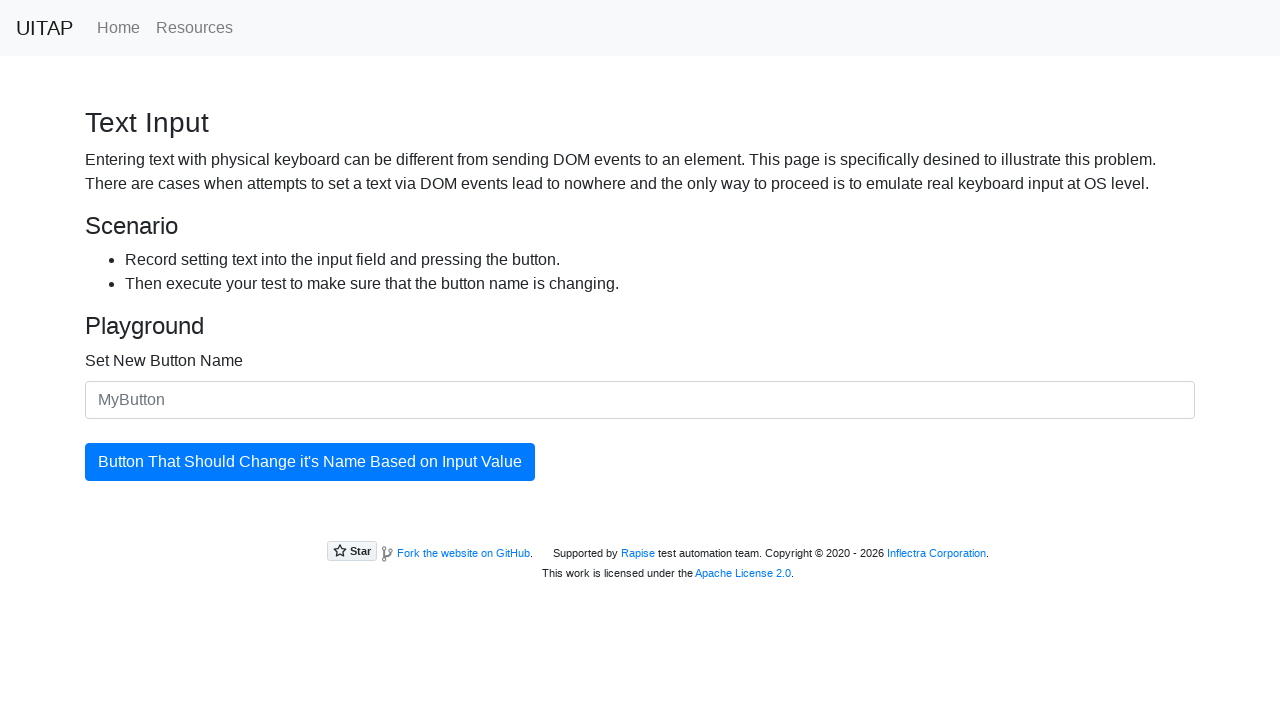

Input field '#newButtonName' is visible
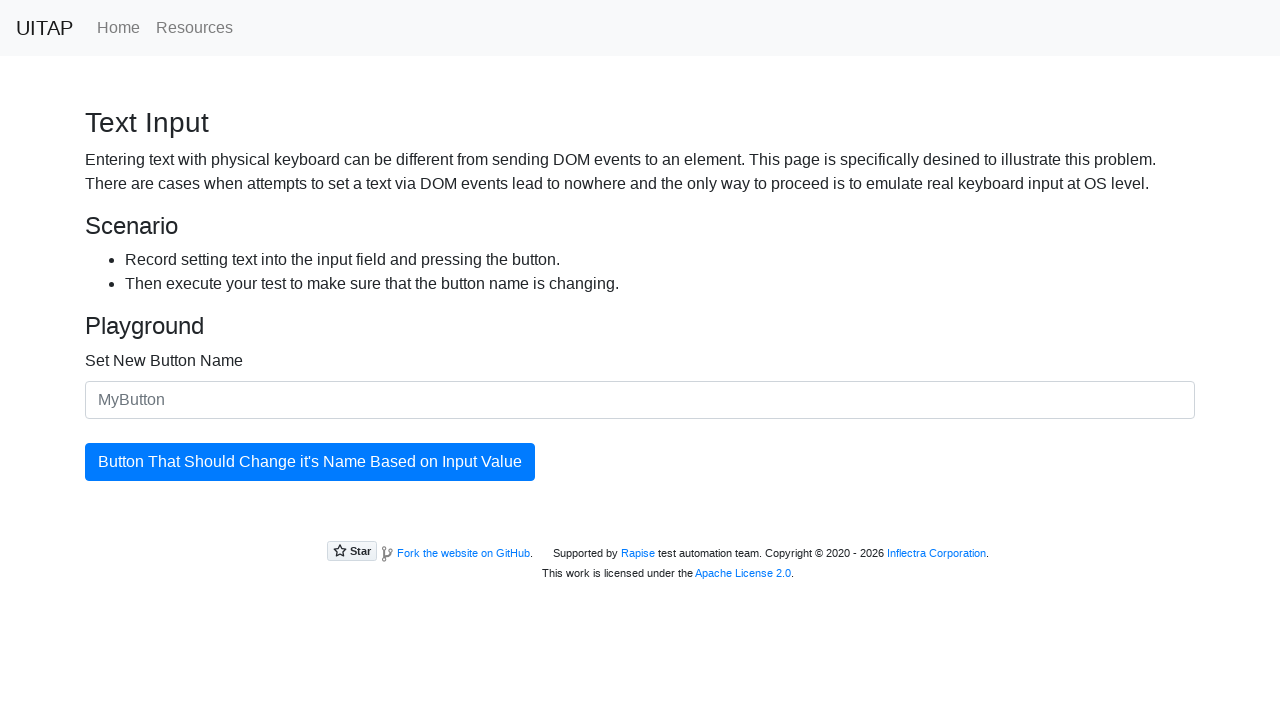

Filled input field with 'SkyPro' on #newButtonName
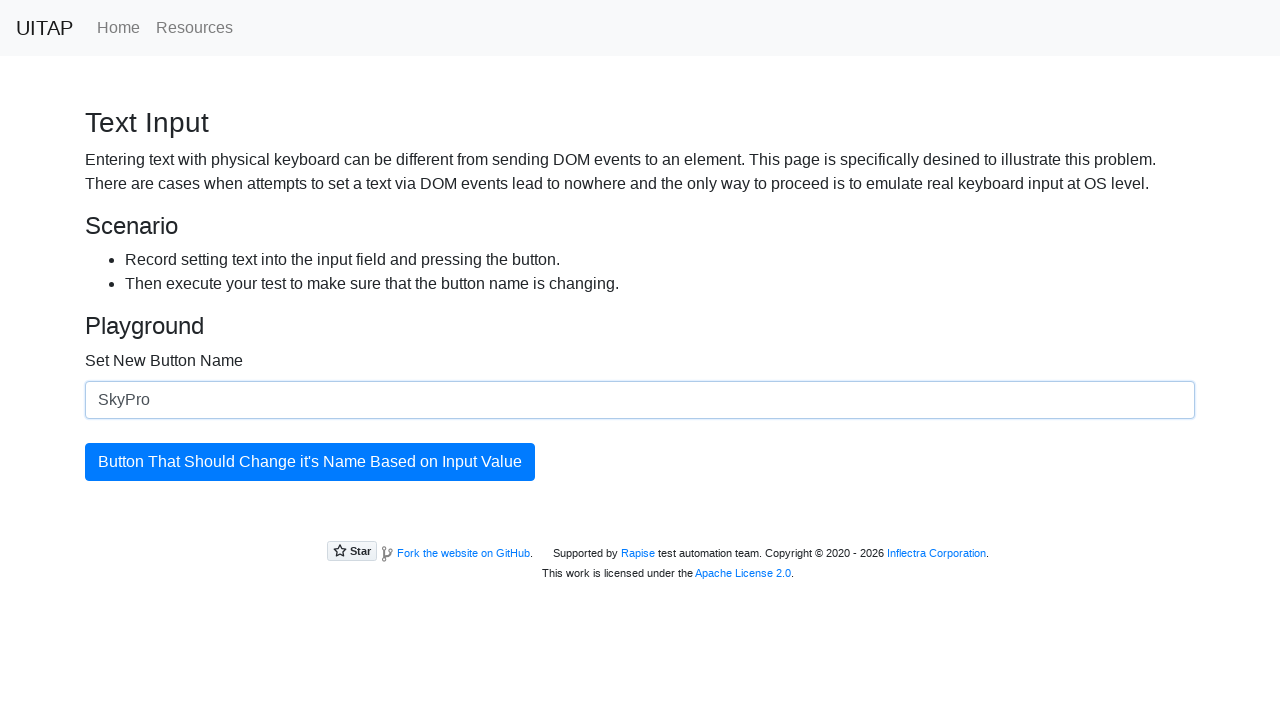

Clicked button '#updatingButton' to update its text at (310, 462) on #updatingButton
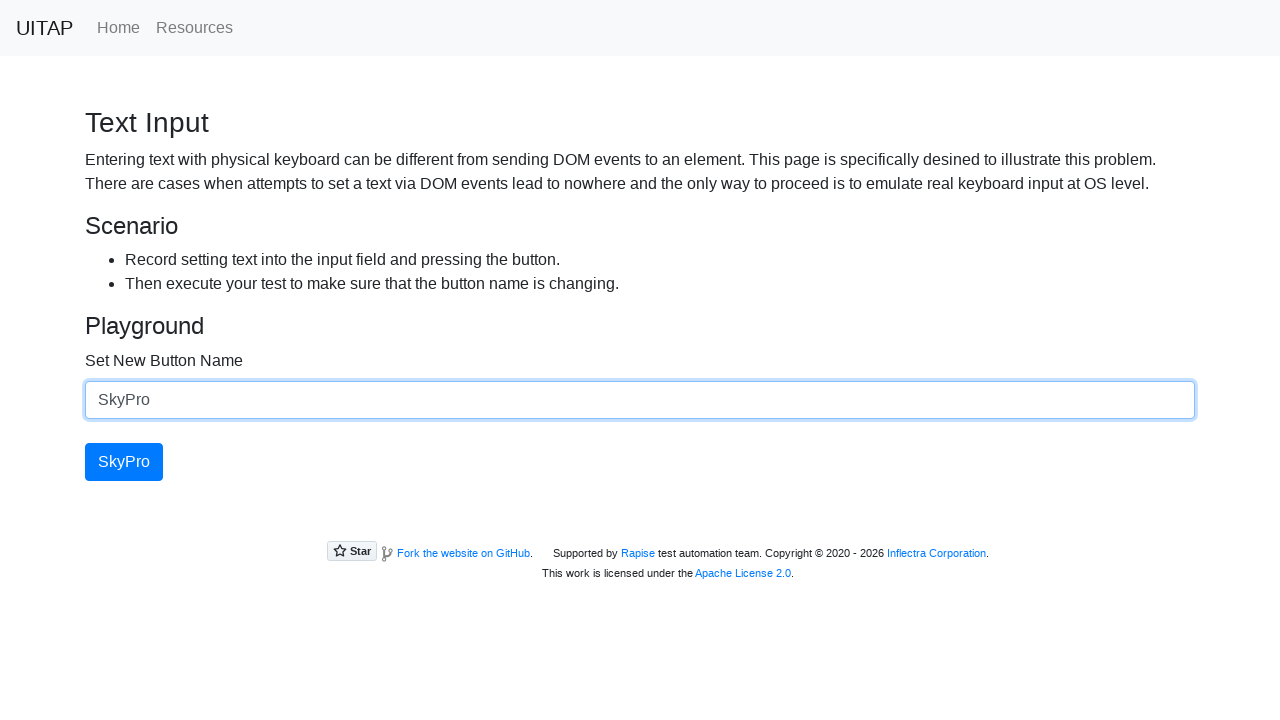

Button text successfully updated to 'SkyPro'
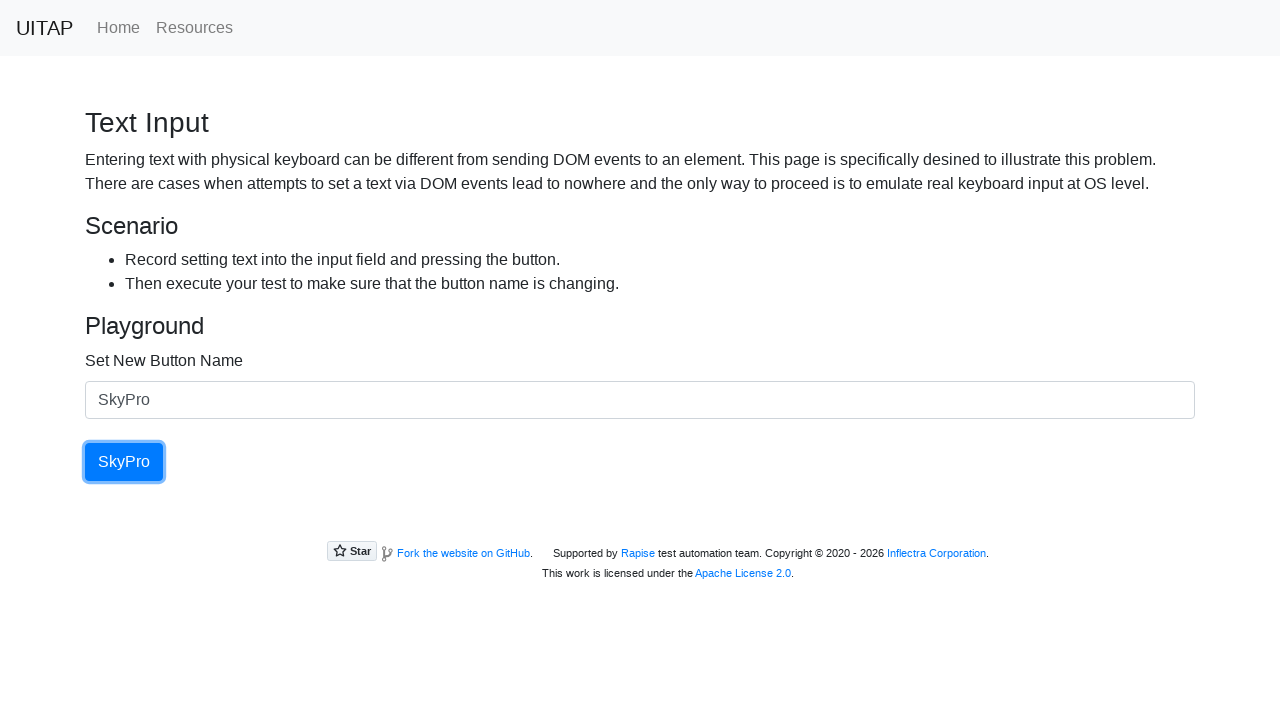

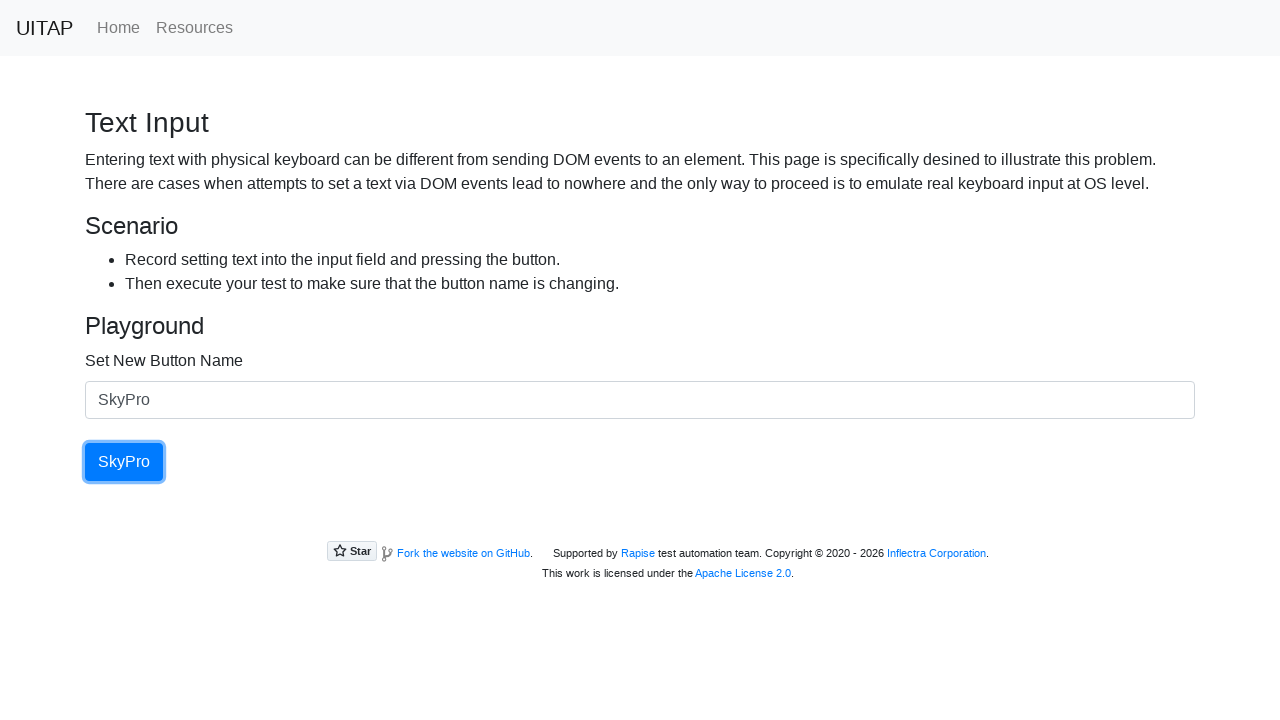